Tests JavaScript alert popup handling by triggering different alerts and accepting them

Starting URL: https://demoqa.com/alerts

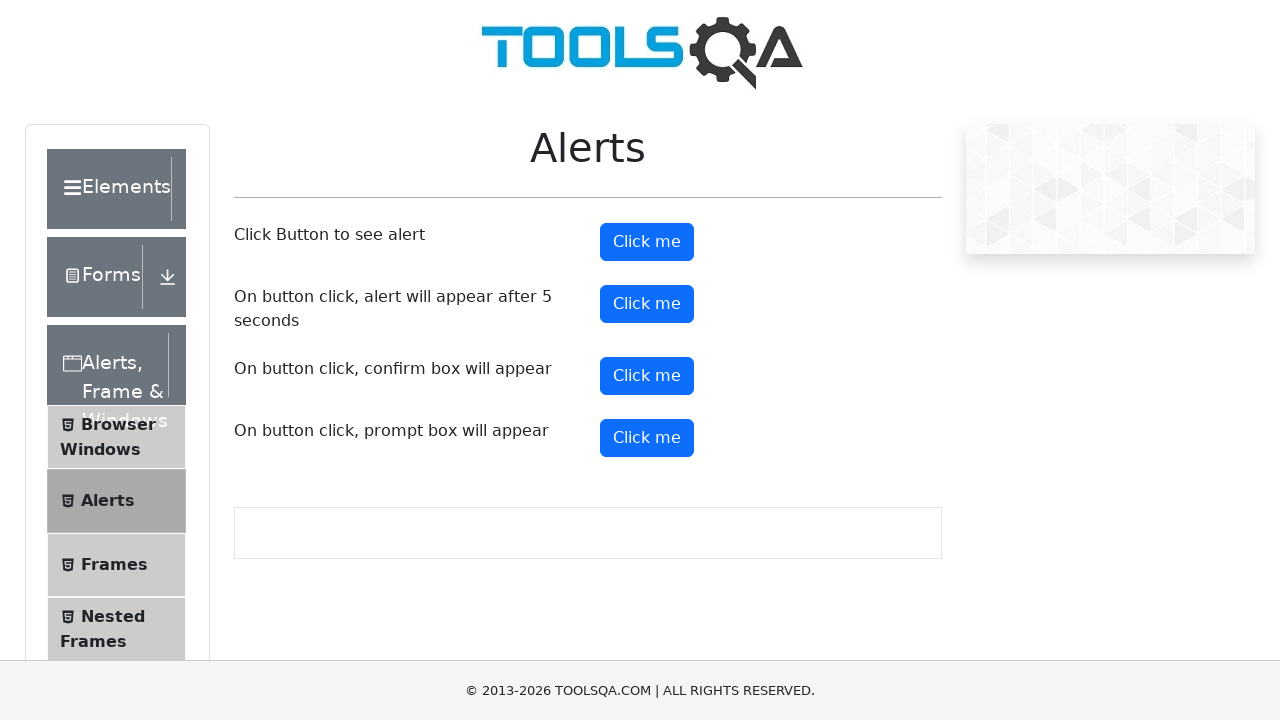

Clicked the first alert button to trigger a JavaScript alert at (647, 242) on #alertButton
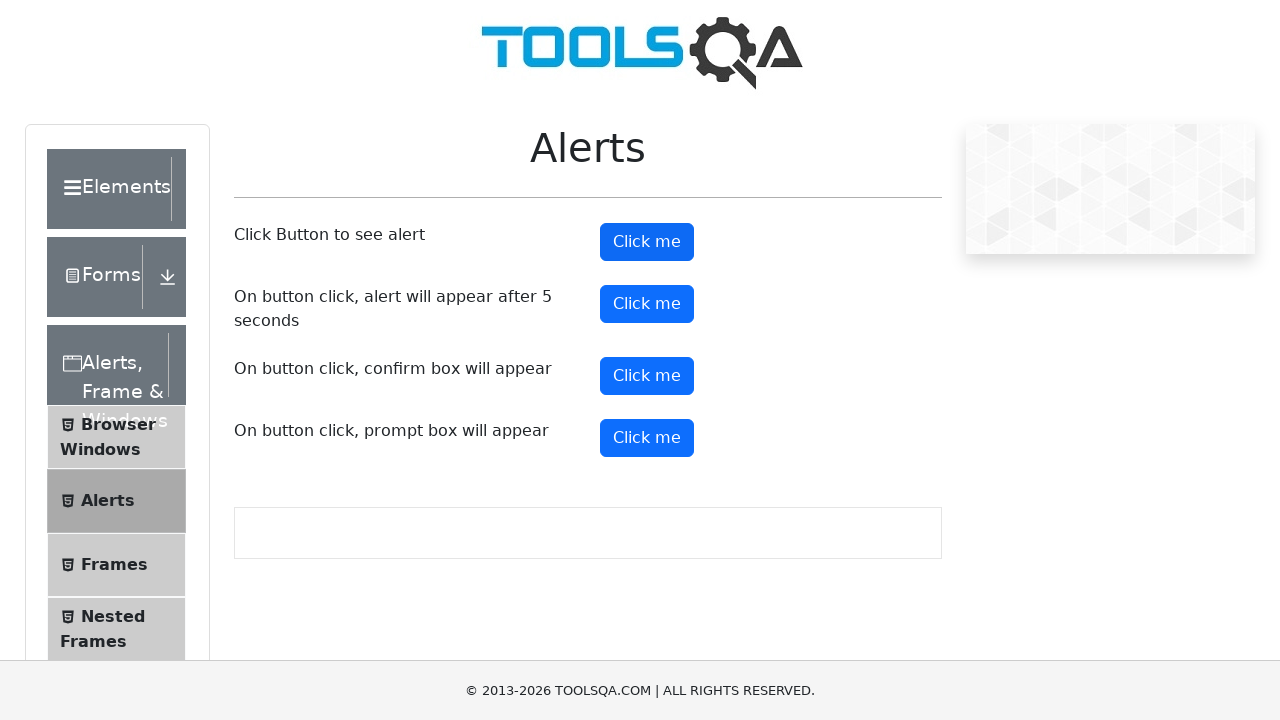

Set up dialog handler to automatically accept alert popups
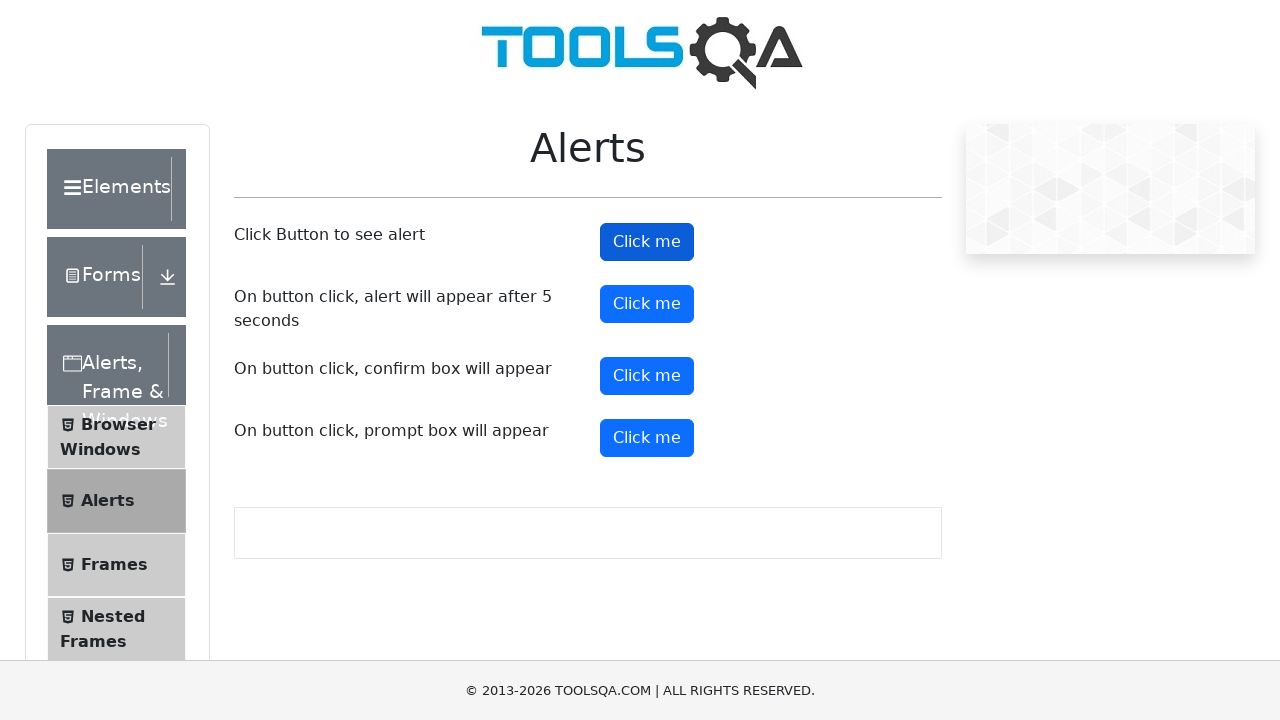

Waited 5 seconds before triggering the next alert
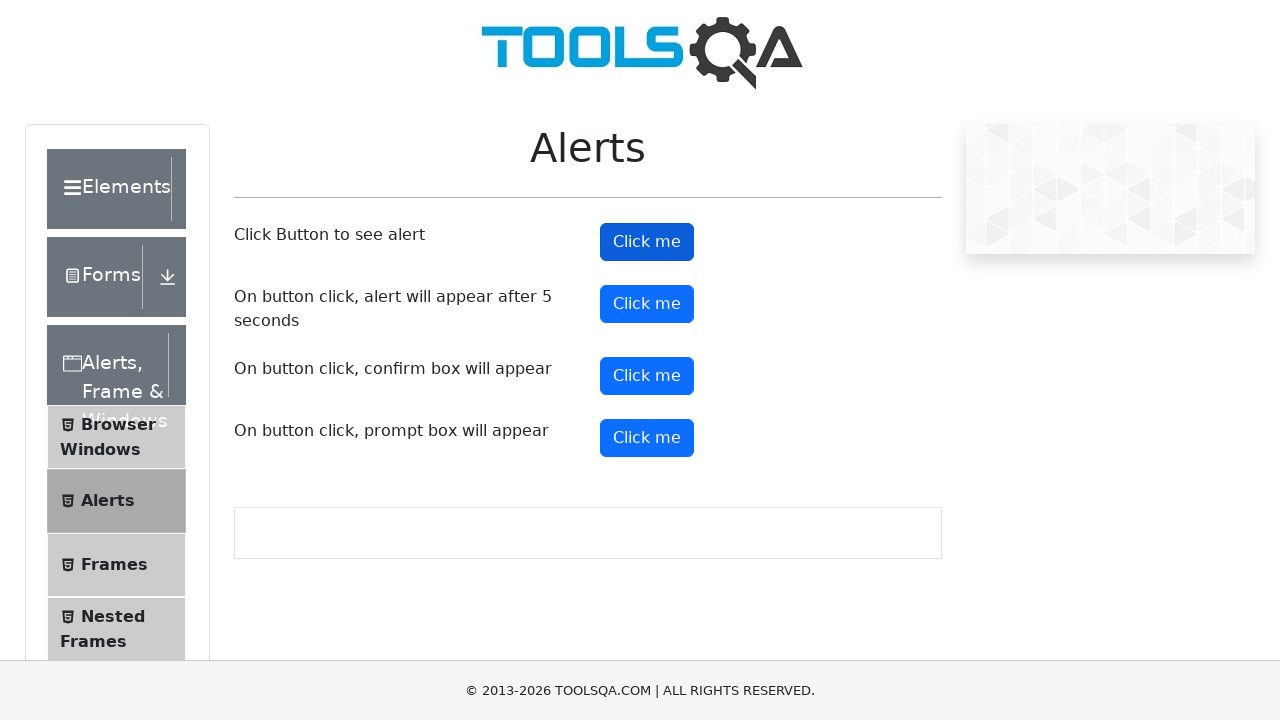

Clicked the timer alert button which will trigger an alert after 5 seconds at (647, 304) on #timerAlertButton
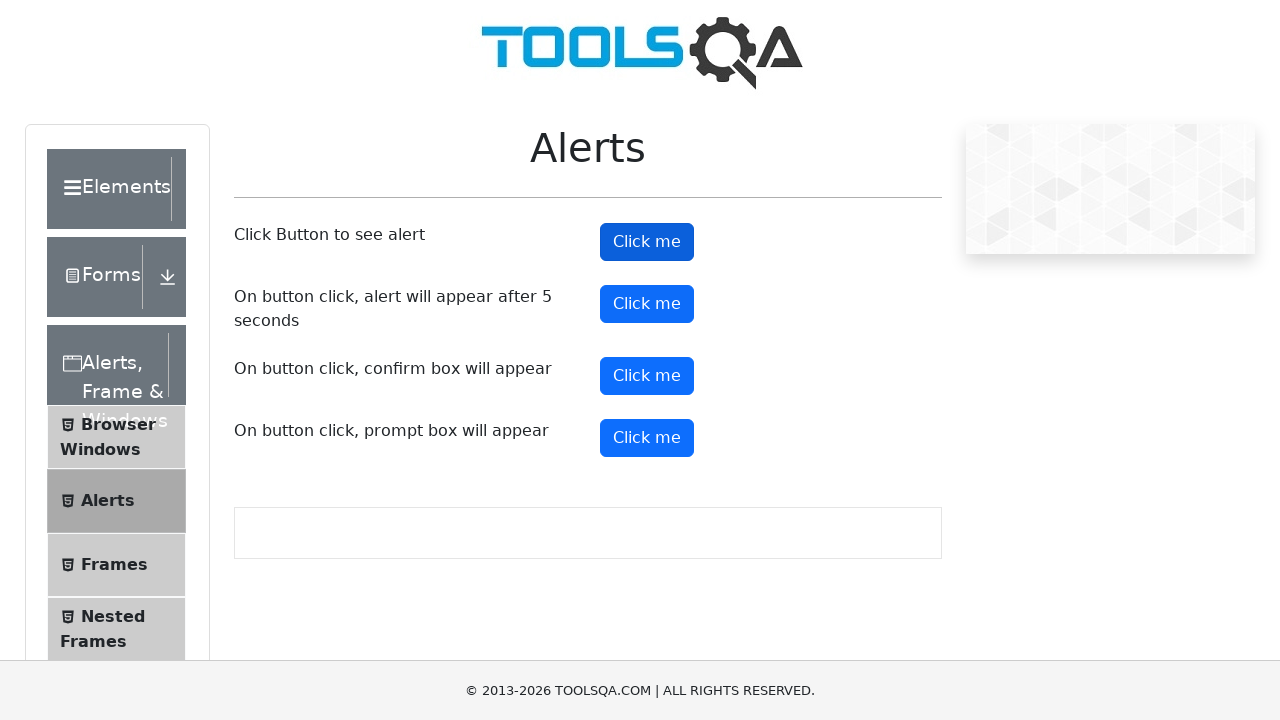

Waited 6 seconds for the timer alert to appear and be automatically accepted
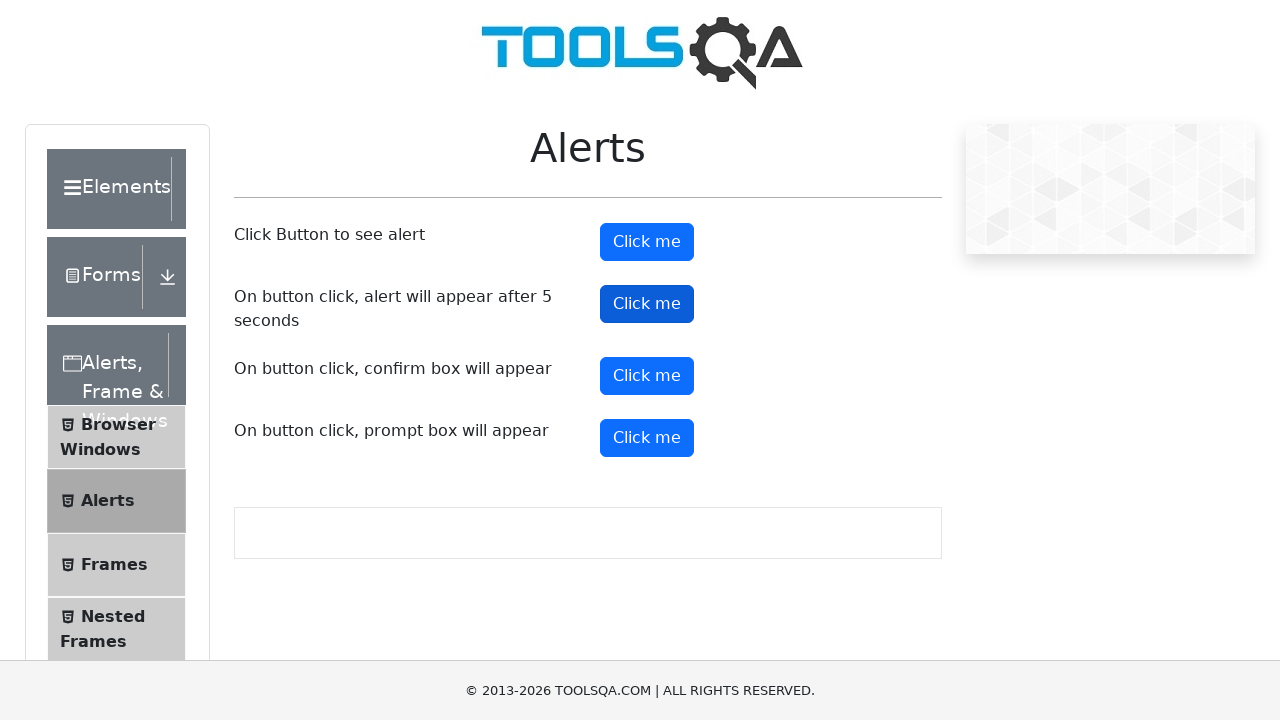

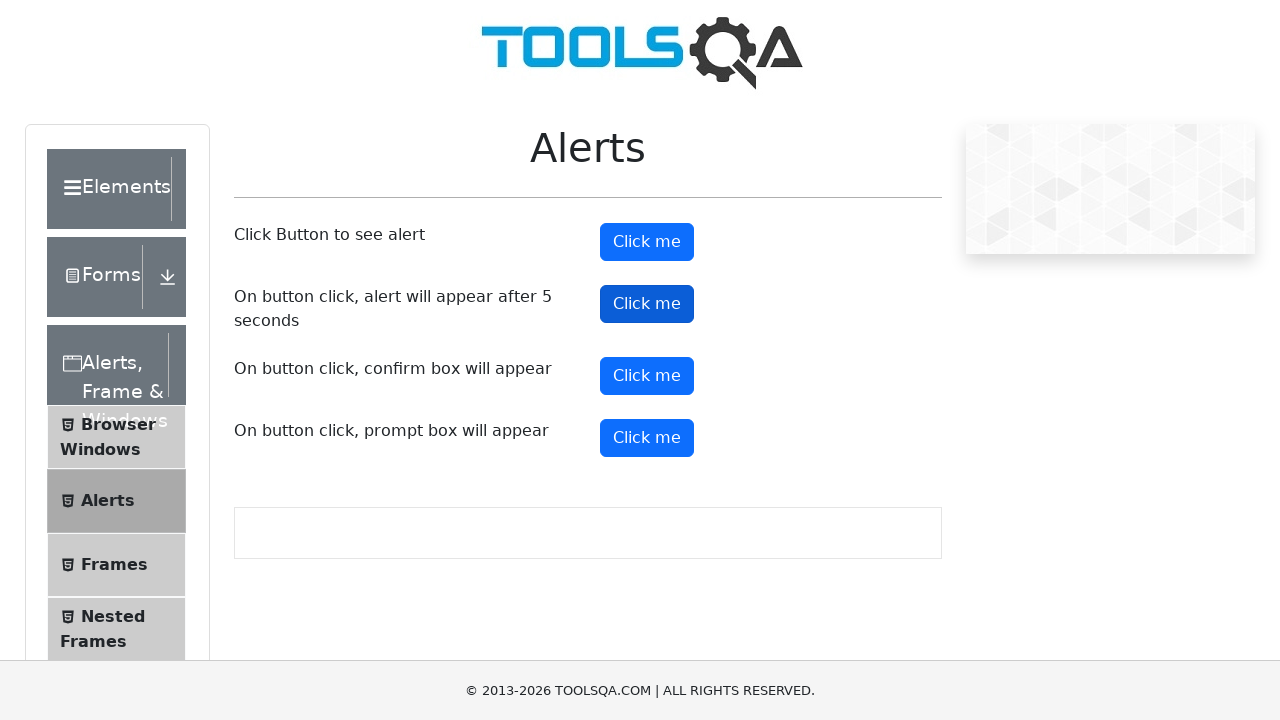